Tests horizontal scrolling functionality on a webpage by scrolling 500 pixels to the right using JavaScript execution.

Starting URL: https://omayo.blogspot.com/

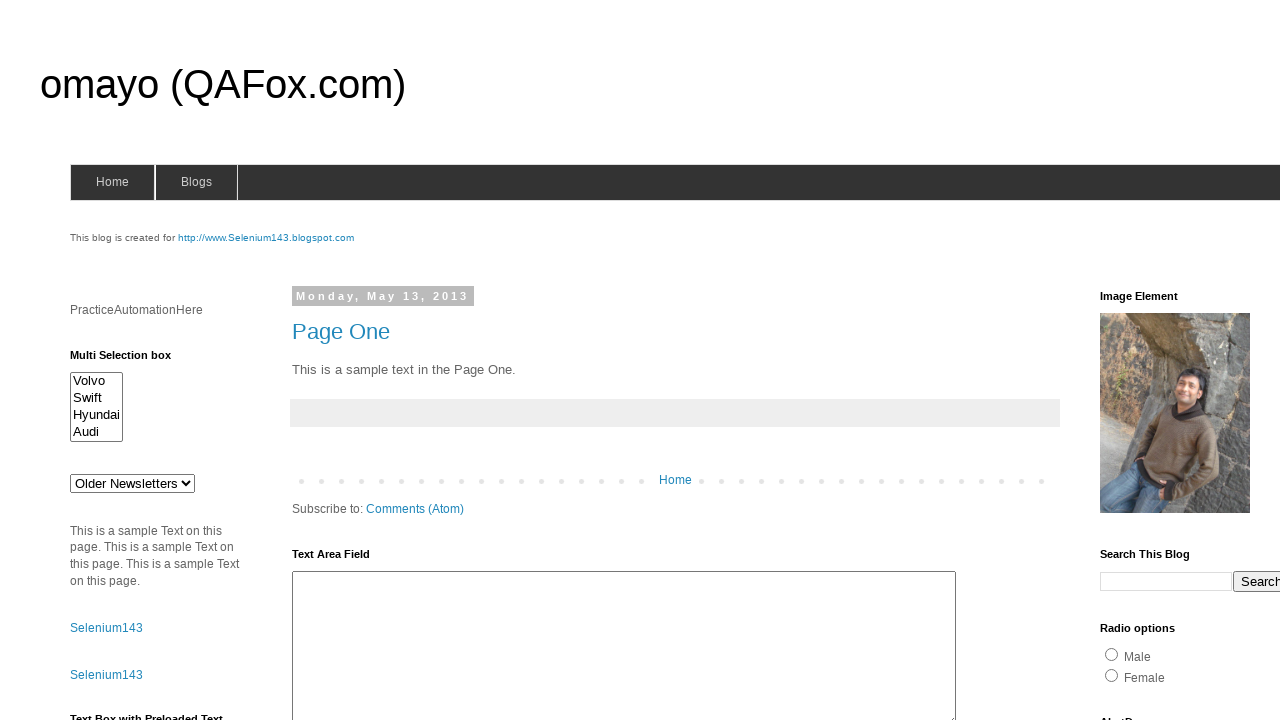

Scrolled horizontally 500 pixels to the right using JavaScript
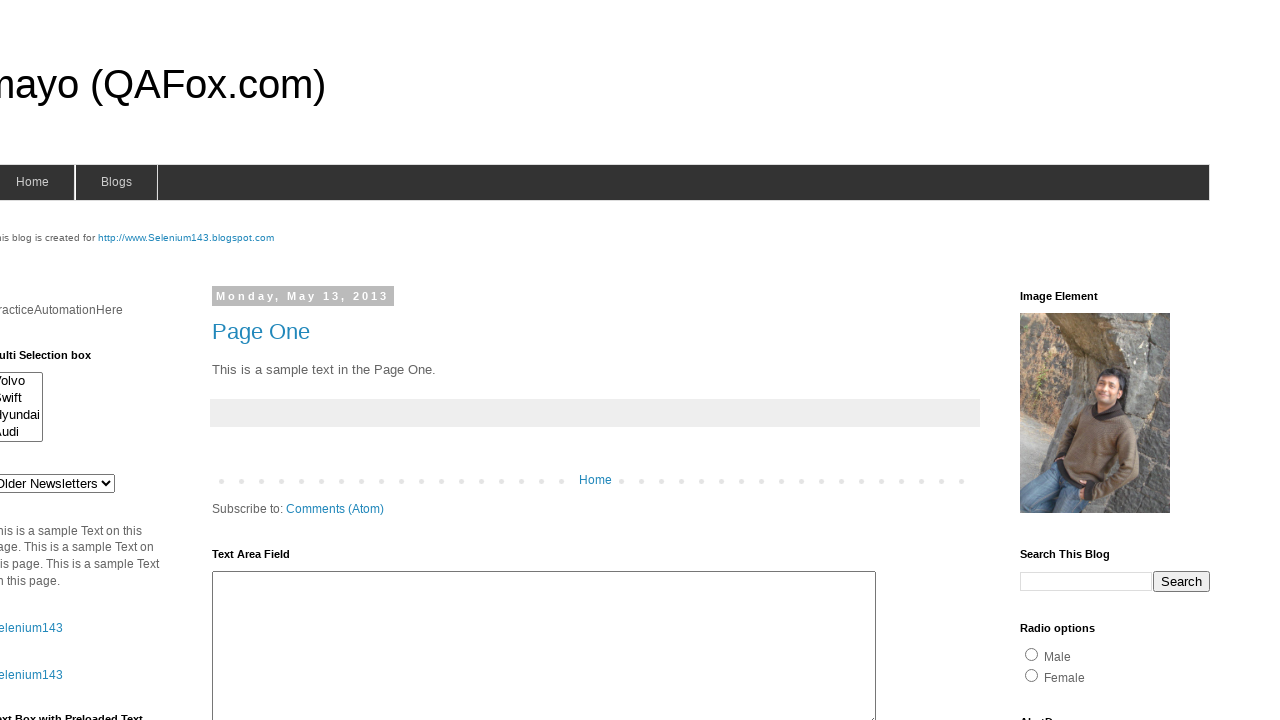

Waited 2 seconds to observe the scroll effect
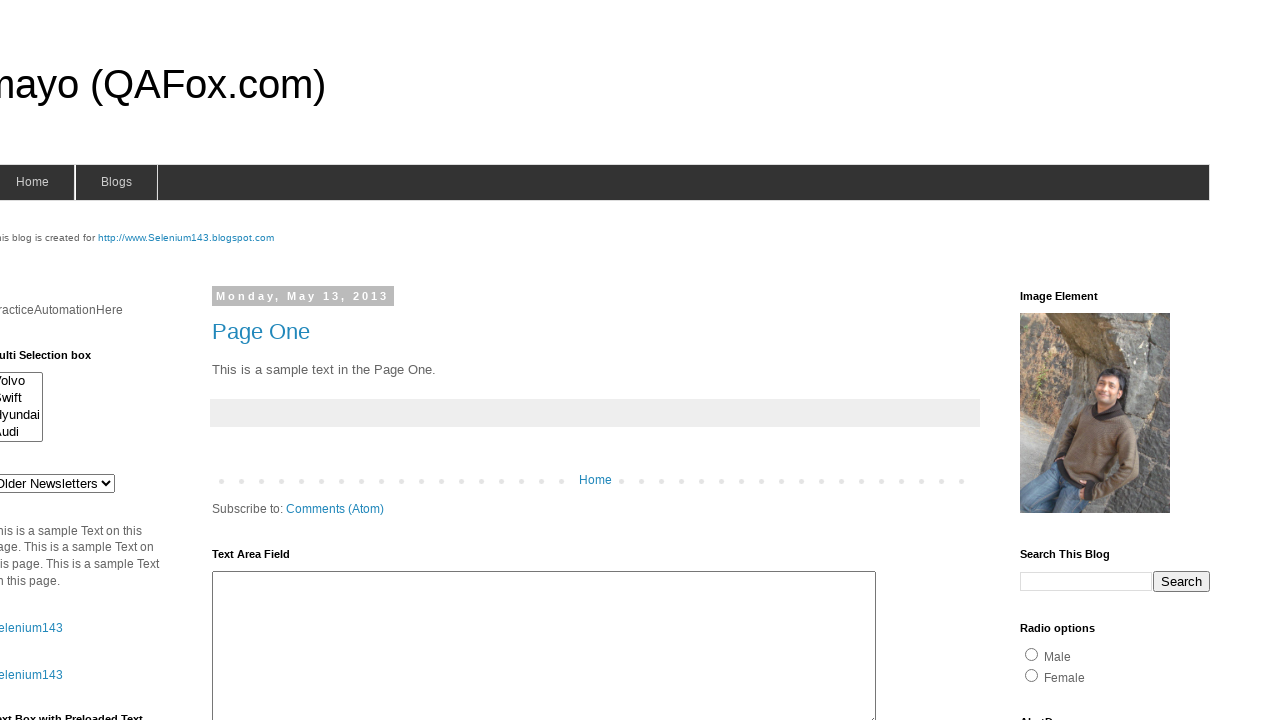

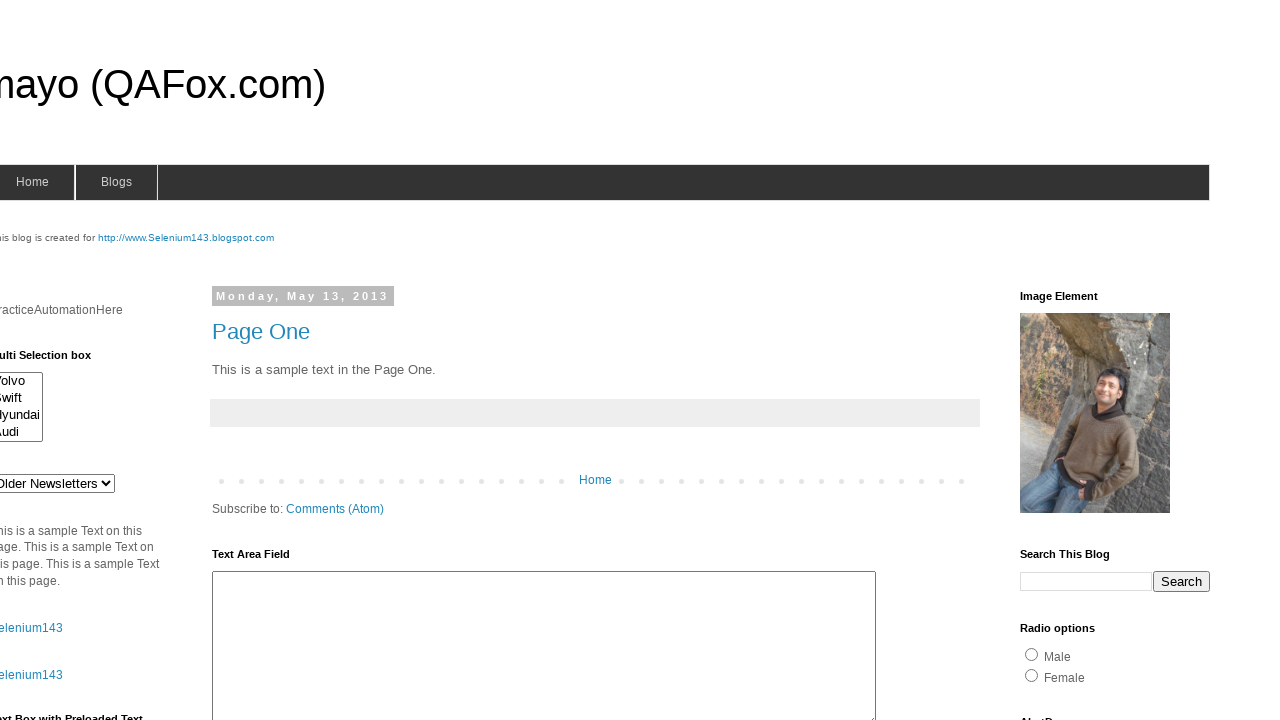